Tests price range slider functionality by dragging both minimum and maximum slider handles to adjust the price range

Starting URL: https://www.jqueryscript.net/demo/Price-Range-Slider-jQuery-UI/

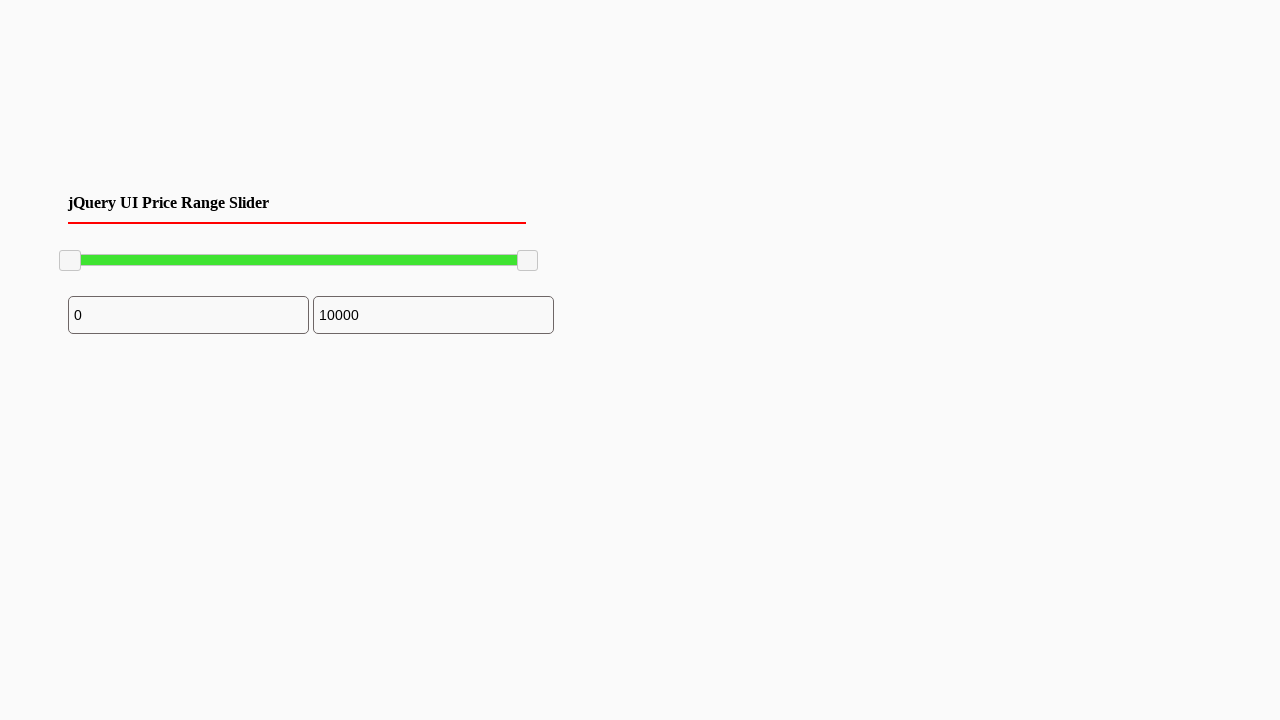

Located minimum price slider handle
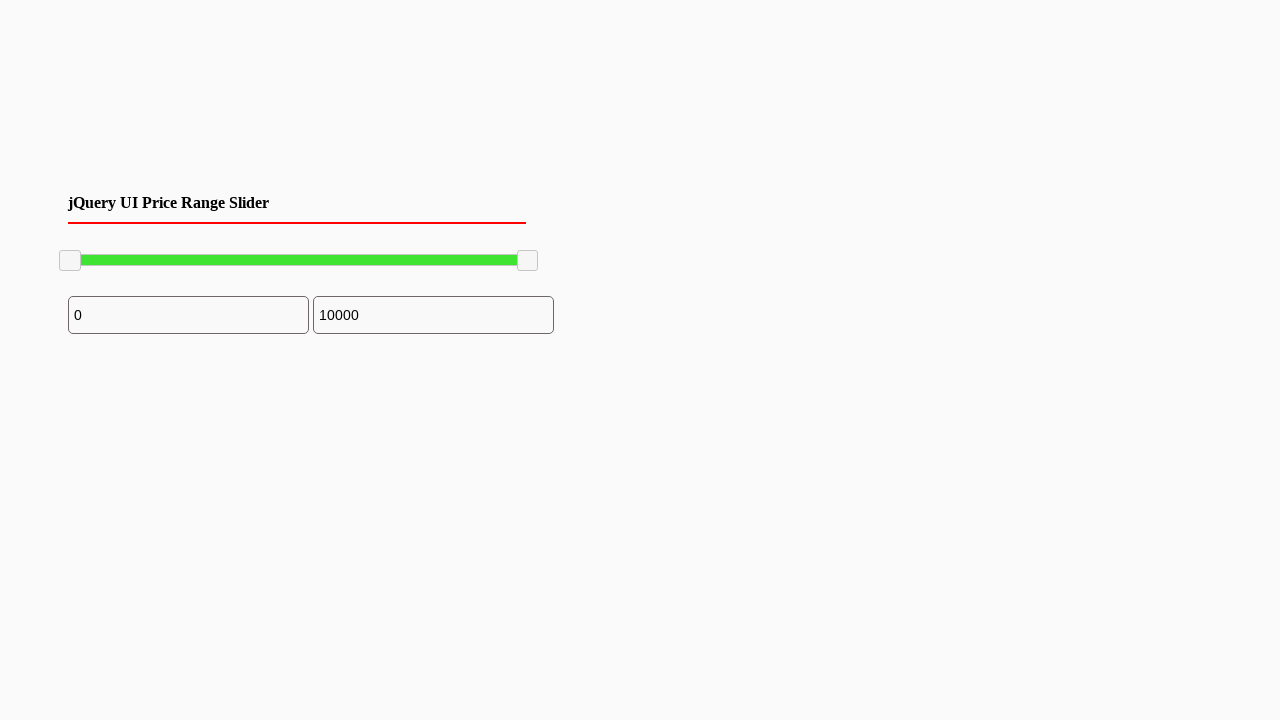

Retrieved bounding box of minimum slider handle
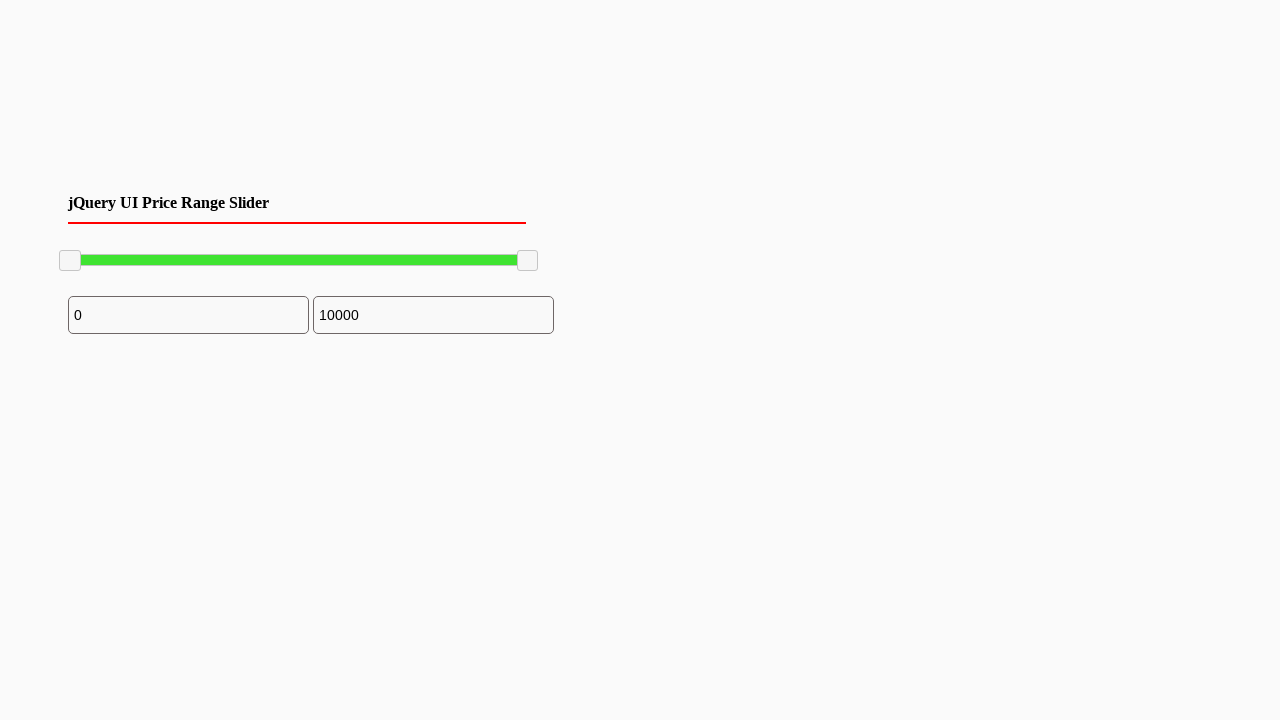

Moved mouse to minimum slider handle center at (70, 261)
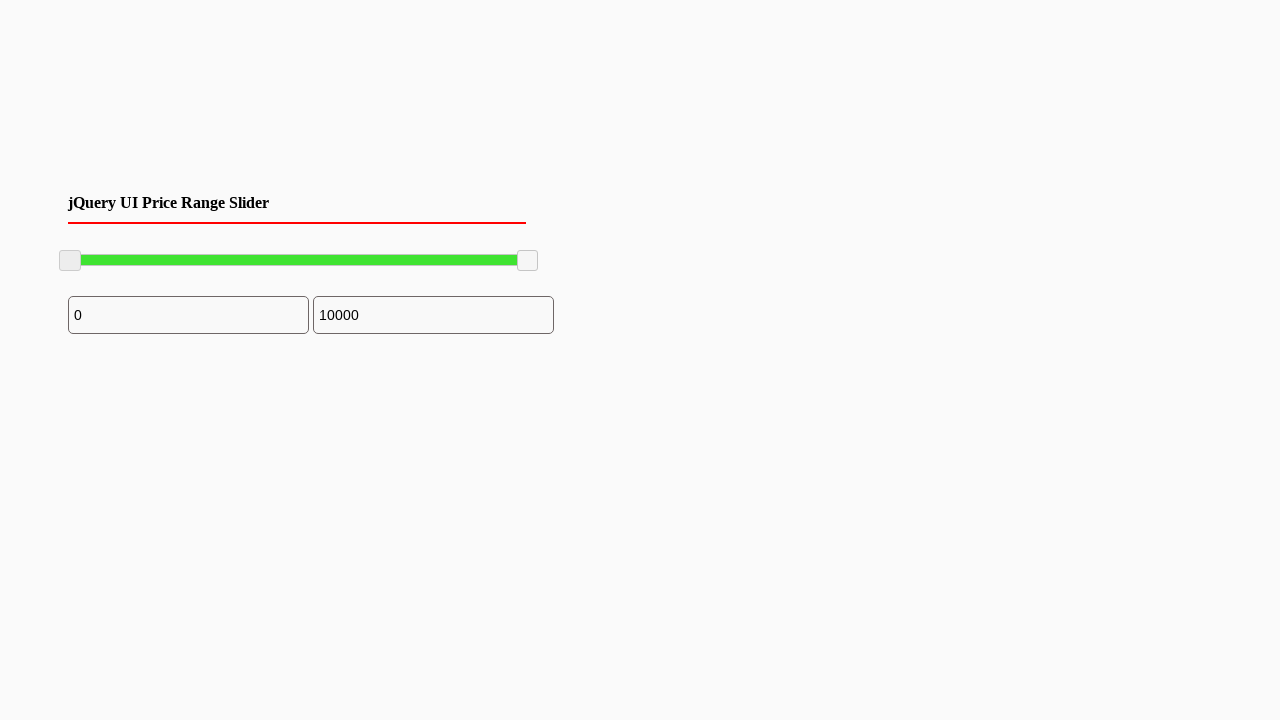

Pressed mouse button down on minimum slider at (70, 261)
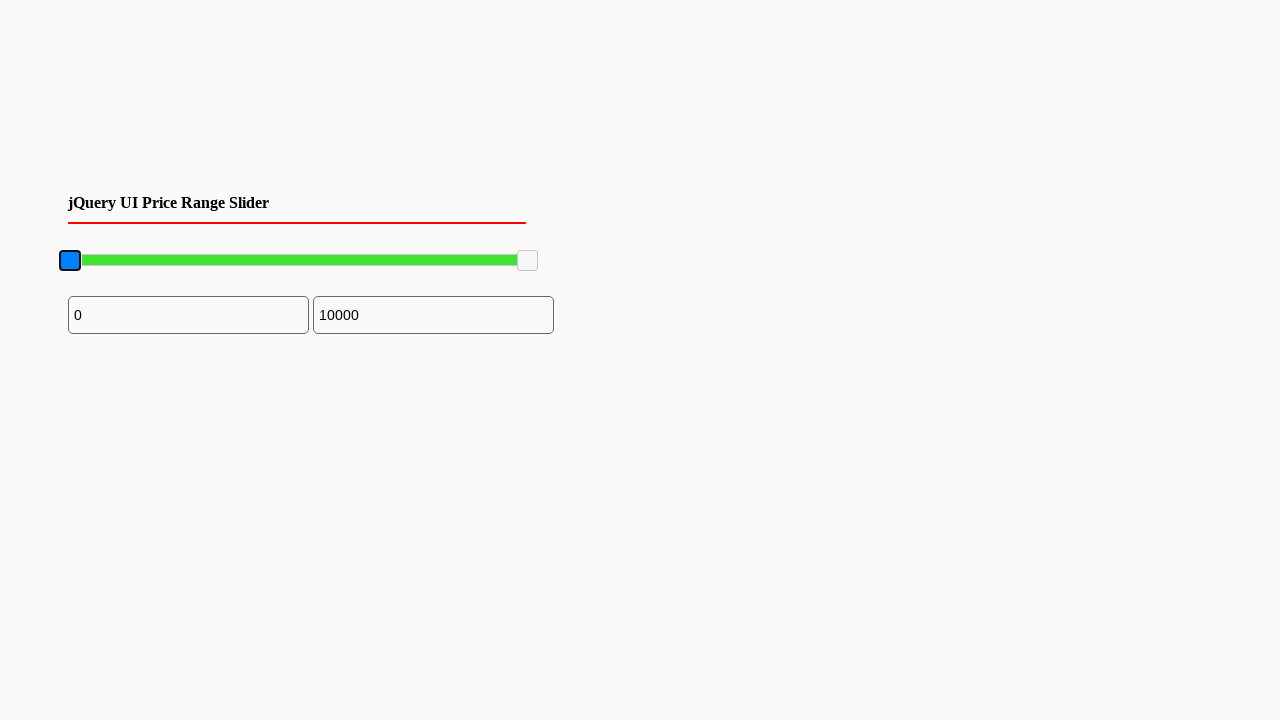

Dragged minimum slider 100 pixels to the right at (170, 261)
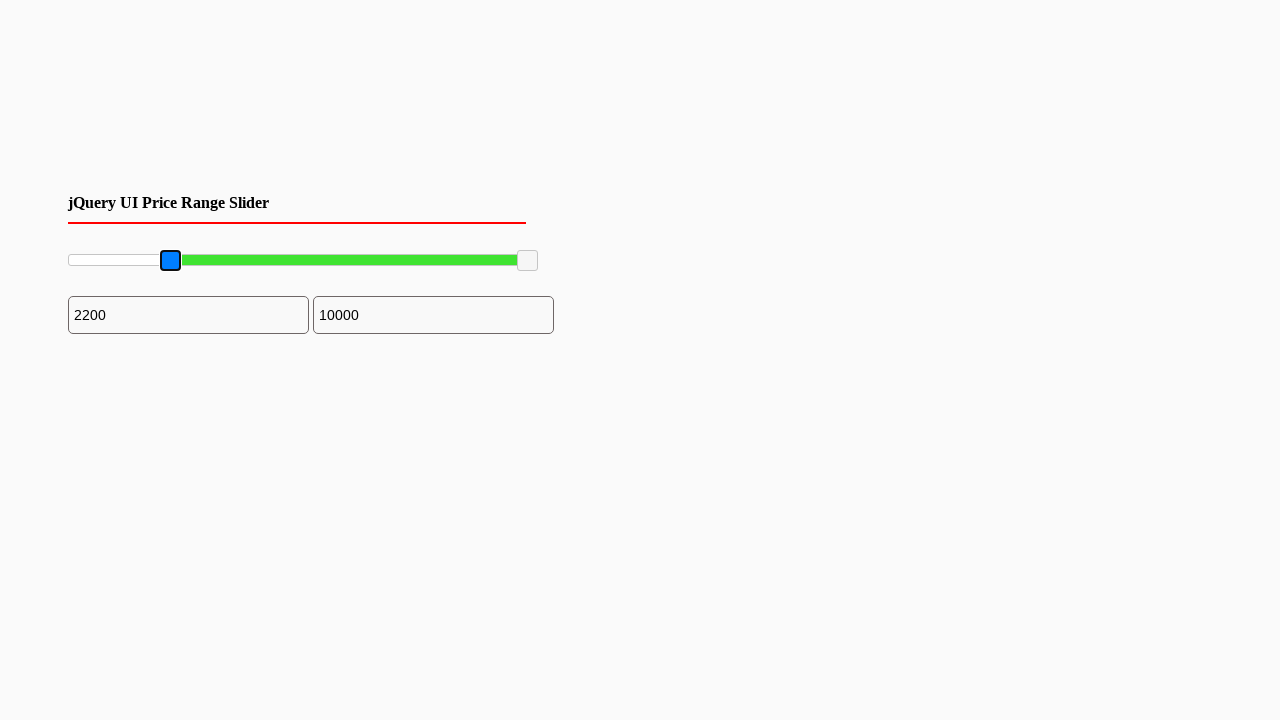

Released mouse button after dragging minimum slider at (170, 261)
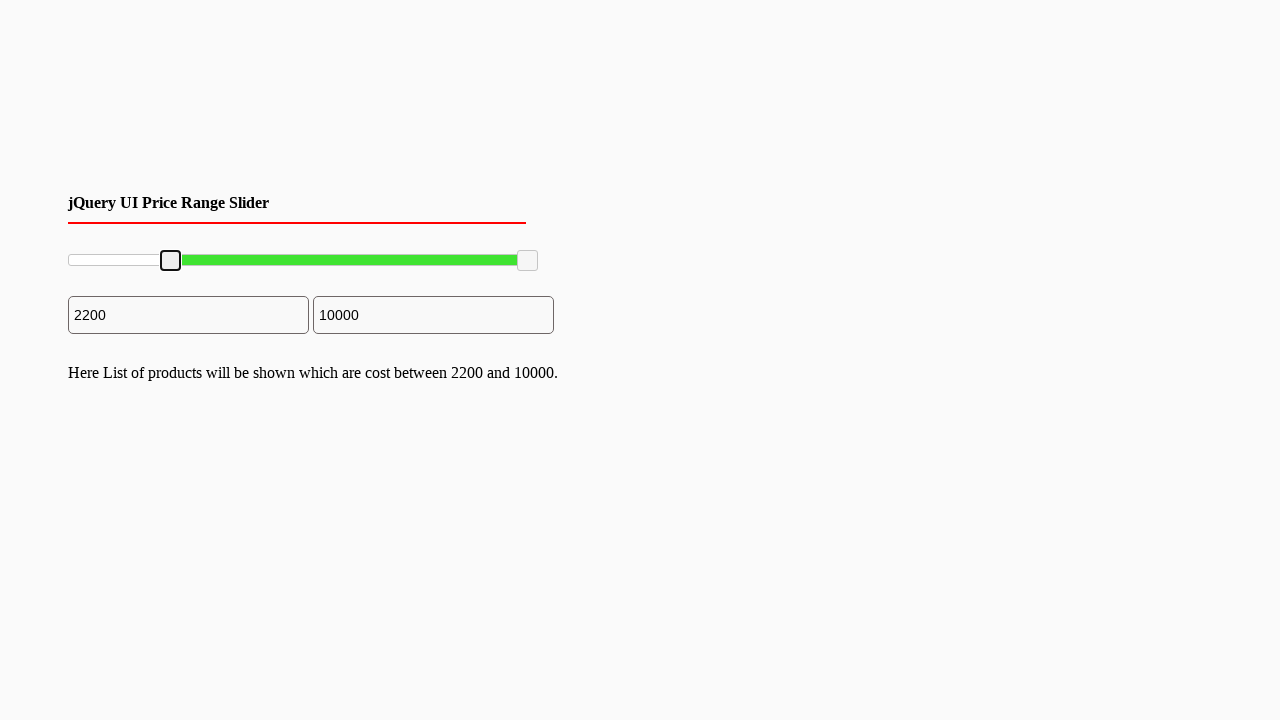

Located maximum price slider handle
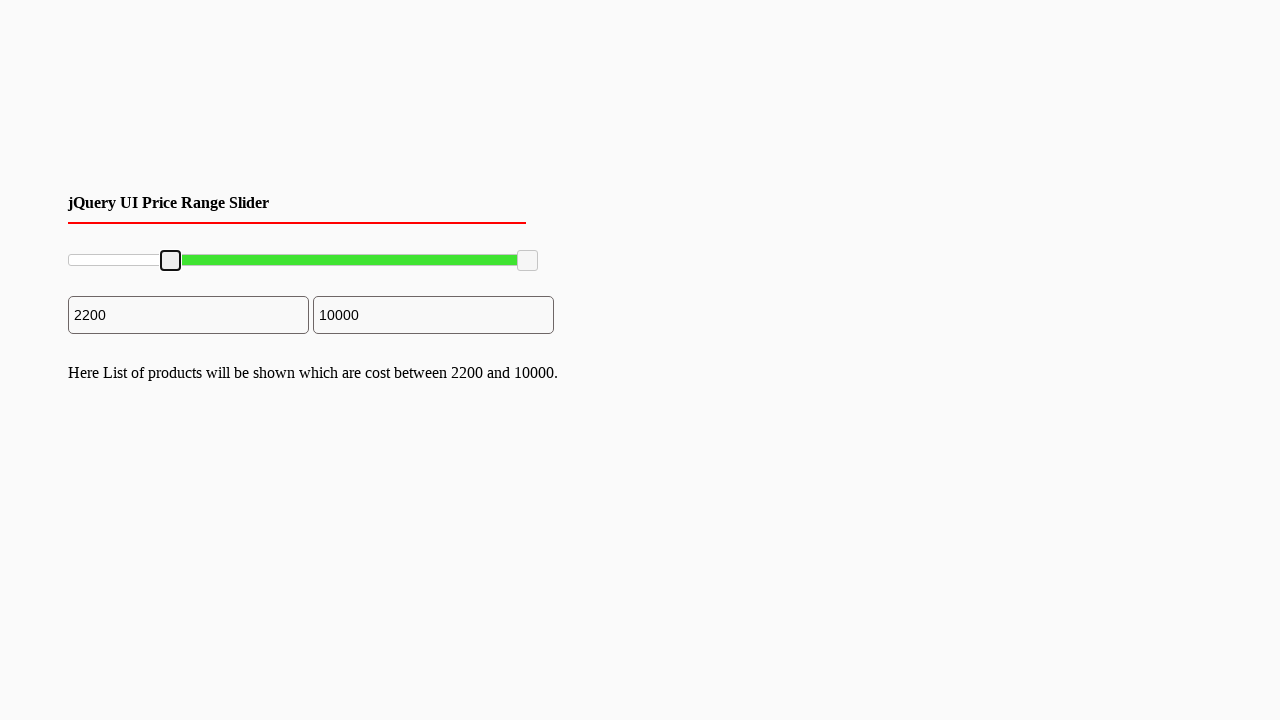

Retrieved bounding box of maximum slider handle
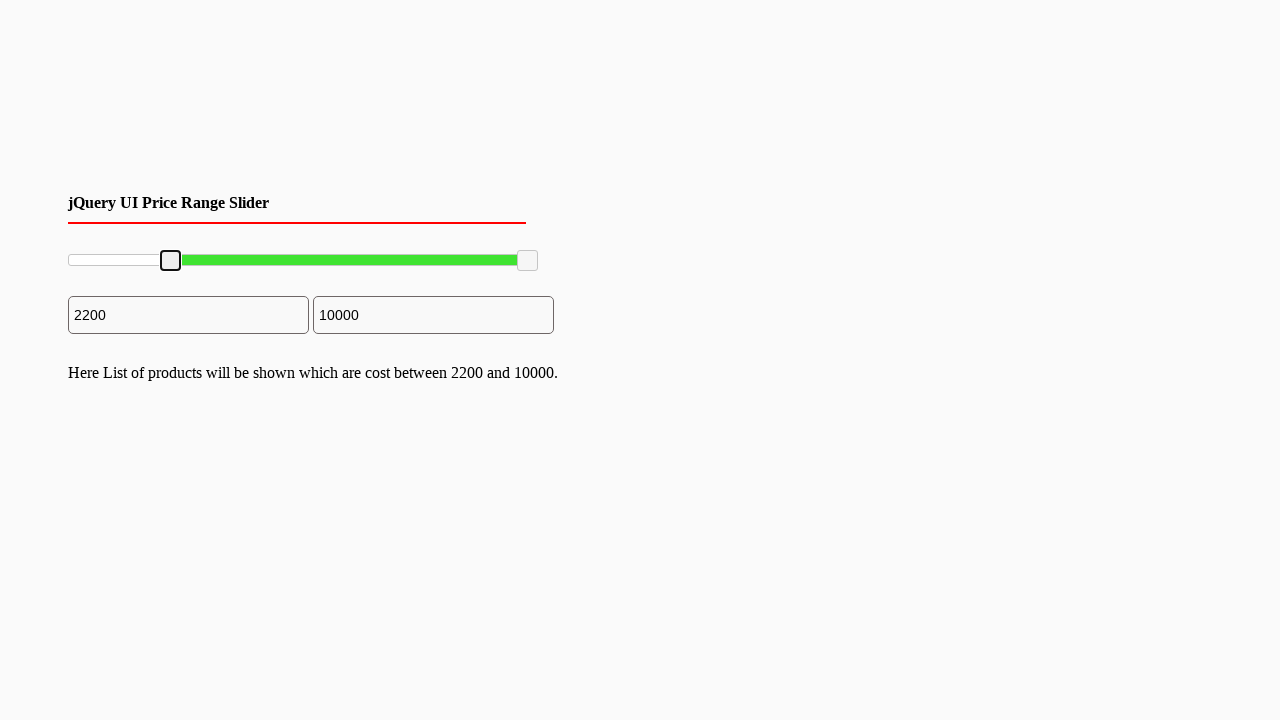

Moved mouse to maximum slider handle center at (528, 261)
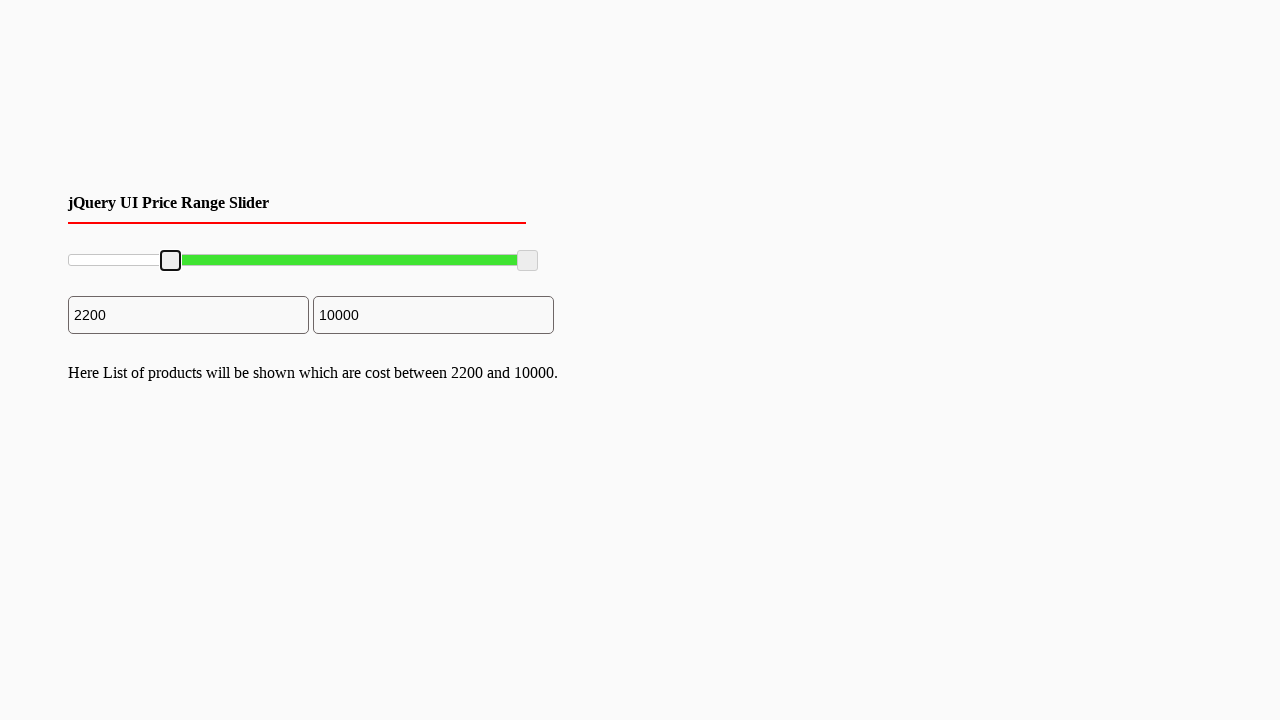

Pressed mouse button down on maximum slider at (528, 261)
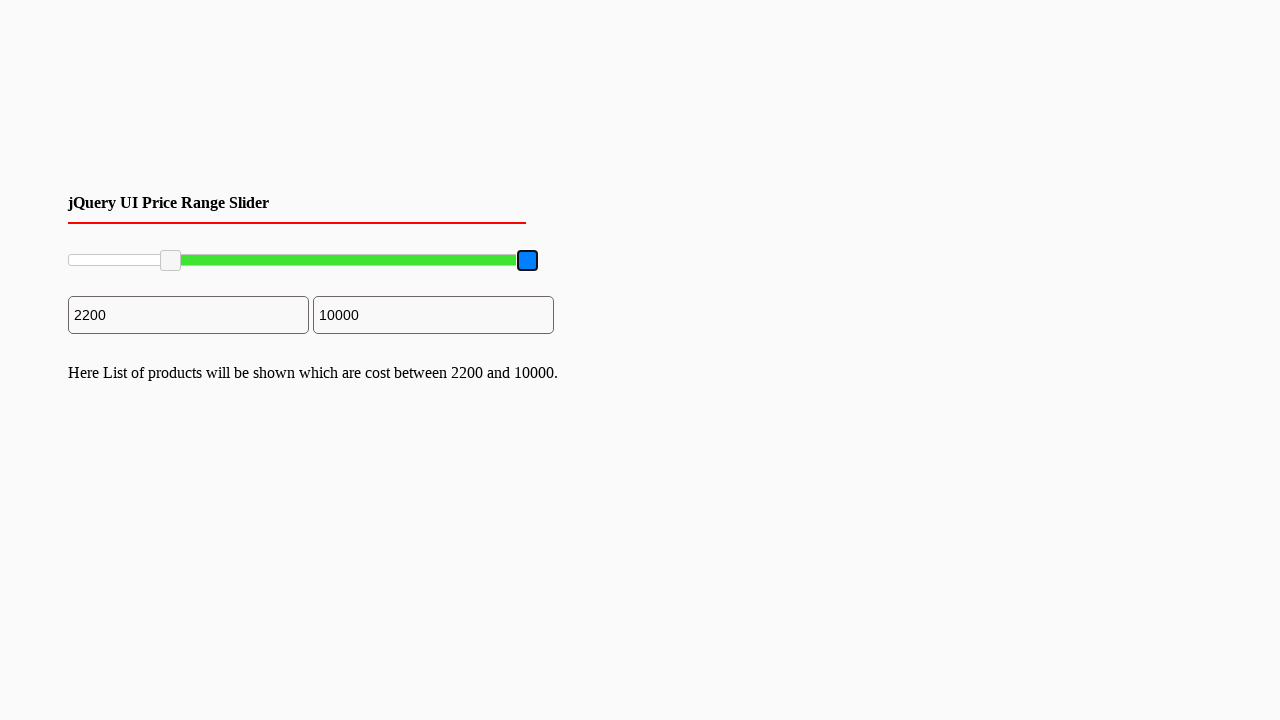

Dragged maximum slider 100 pixels to the left at (428, 261)
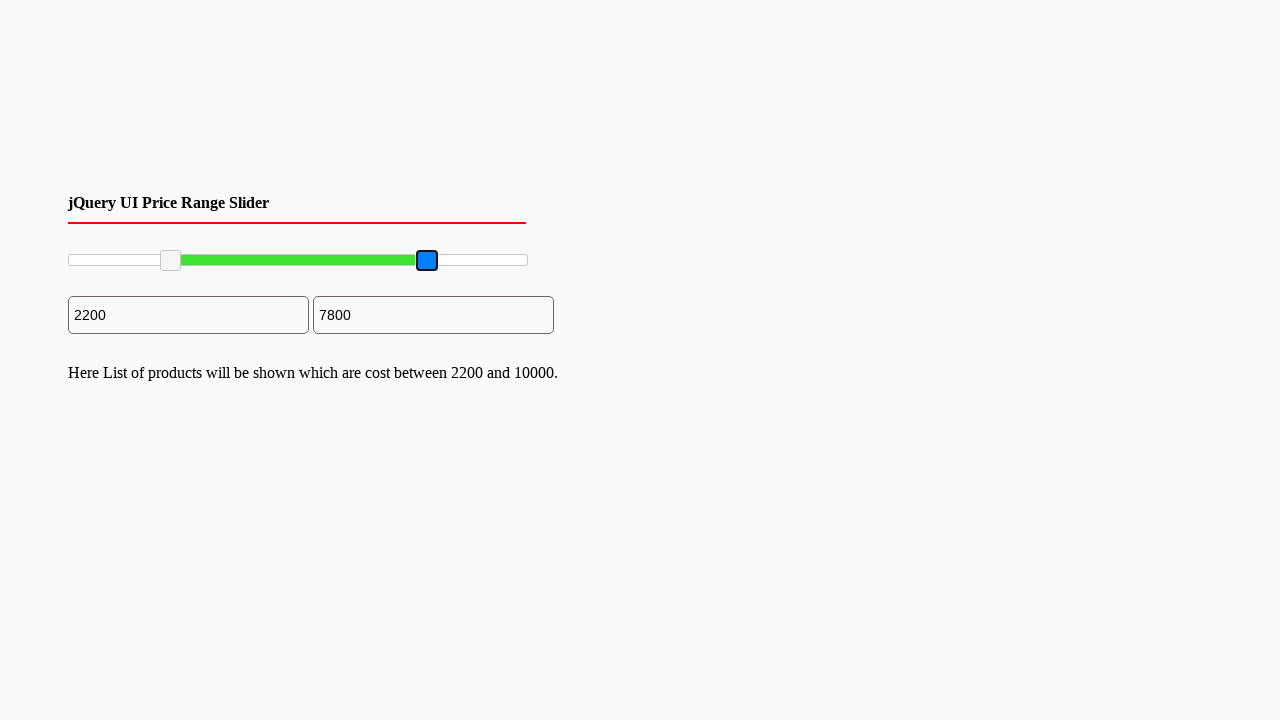

Released mouse button after dragging maximum slider at (428, 261)
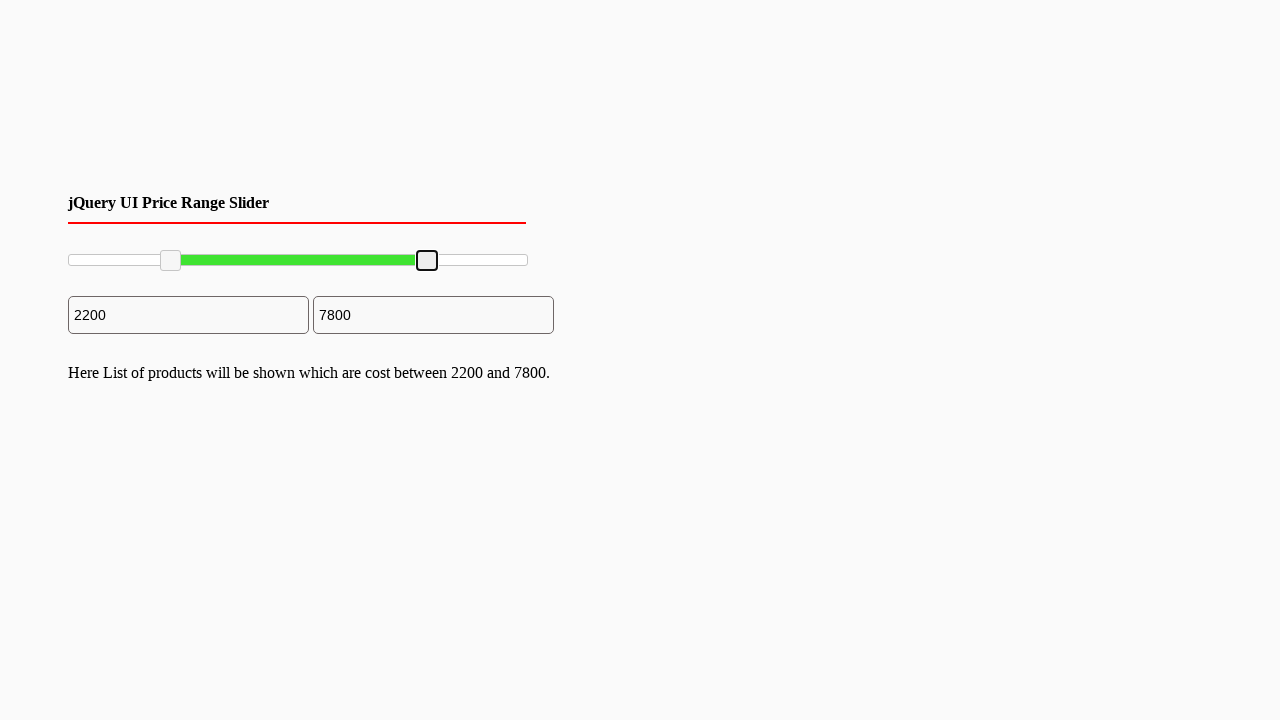

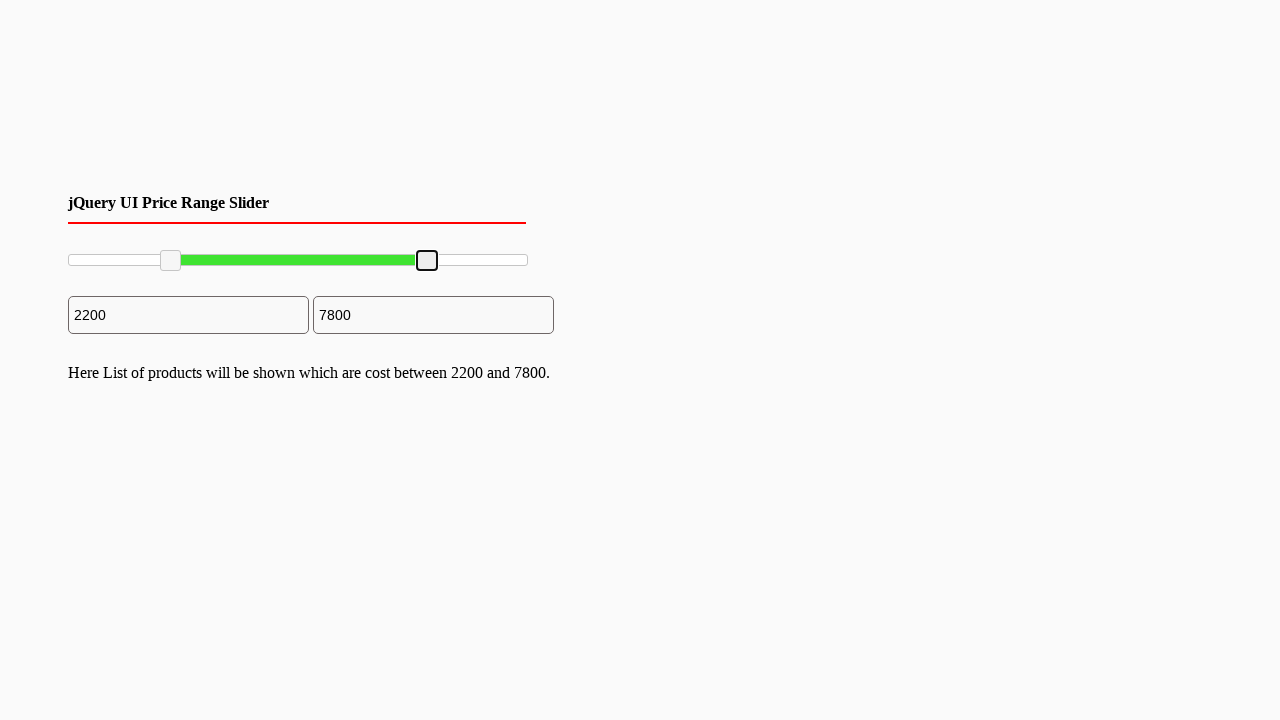